Tests dropdown selection functionality by selecting Option 2 from the dropdown and verifying it is selected, then selecting Option 1

Starting URL: https://the-internet.herokuapp.com/dropdown

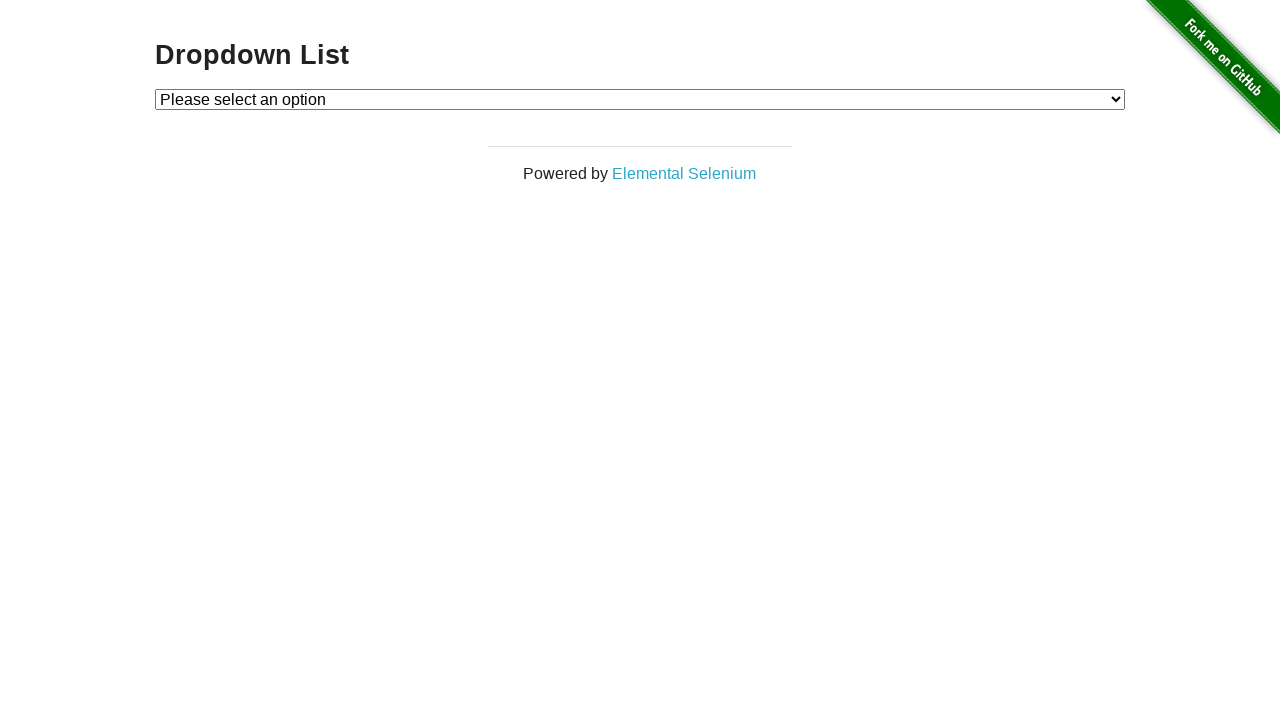

Selected Option 2 from the dropdown on #dropdown
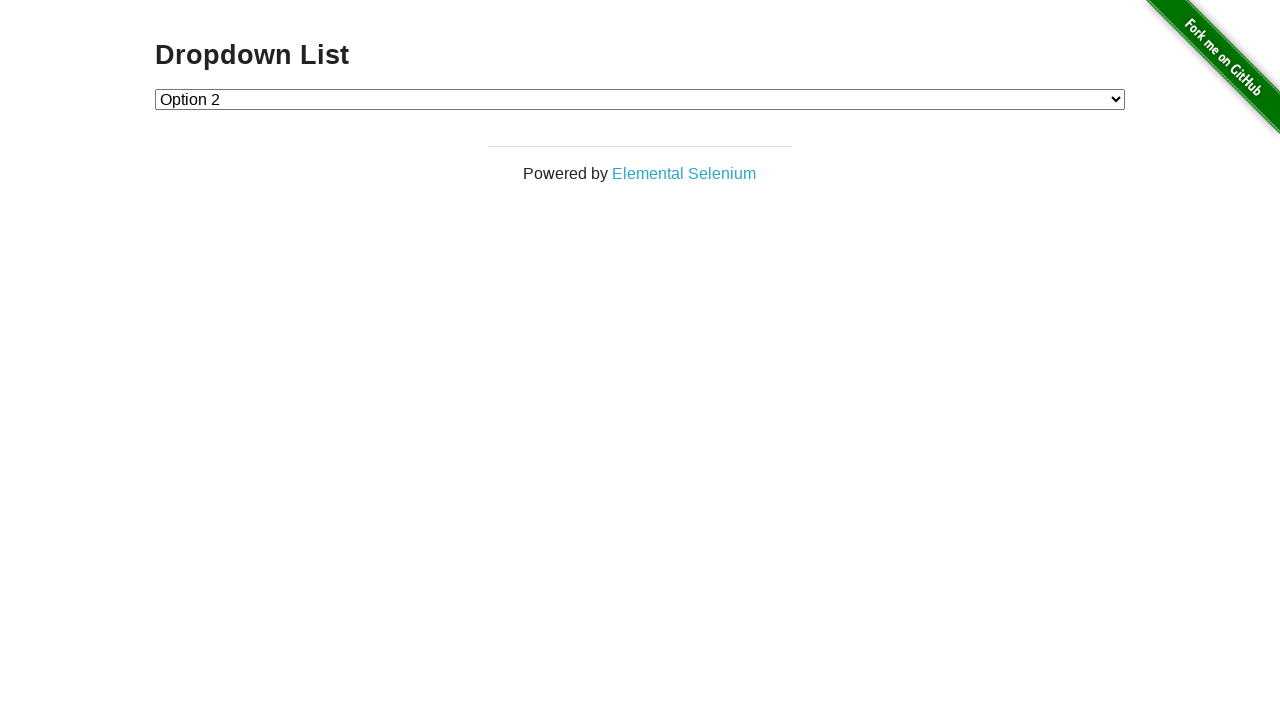

Retrieved selected dropdown value
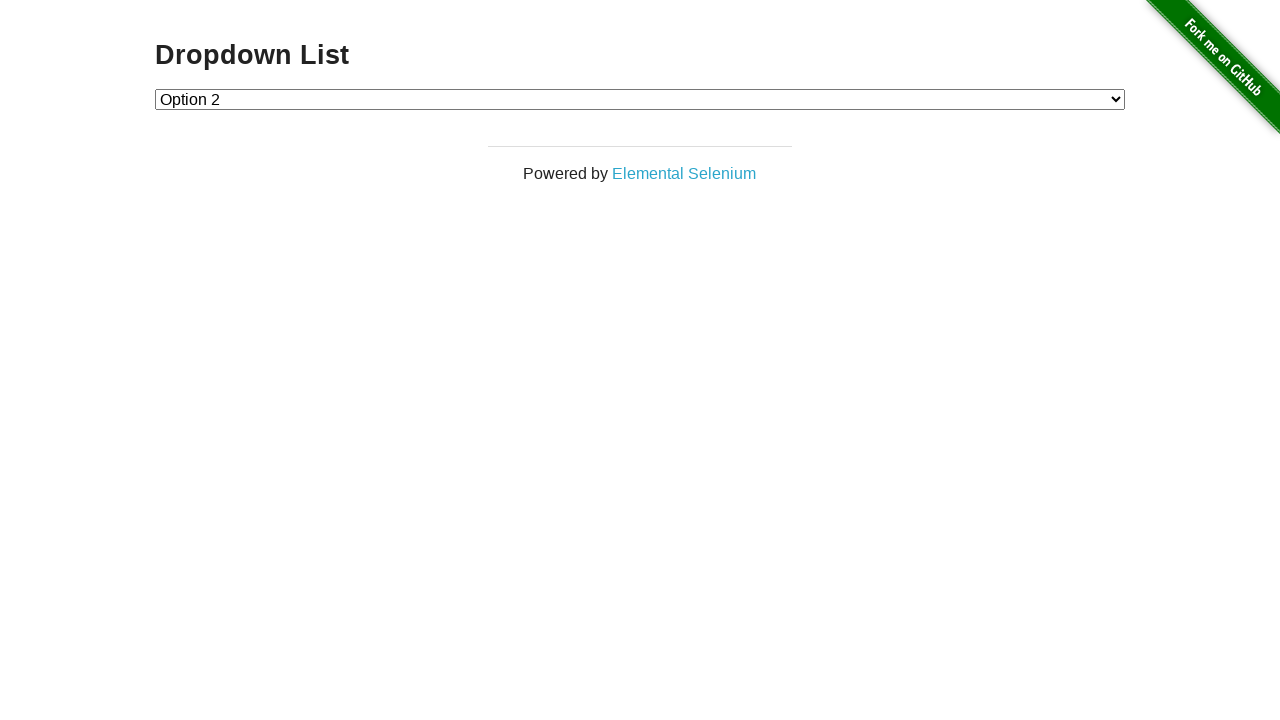

Verified Option 2 is selected
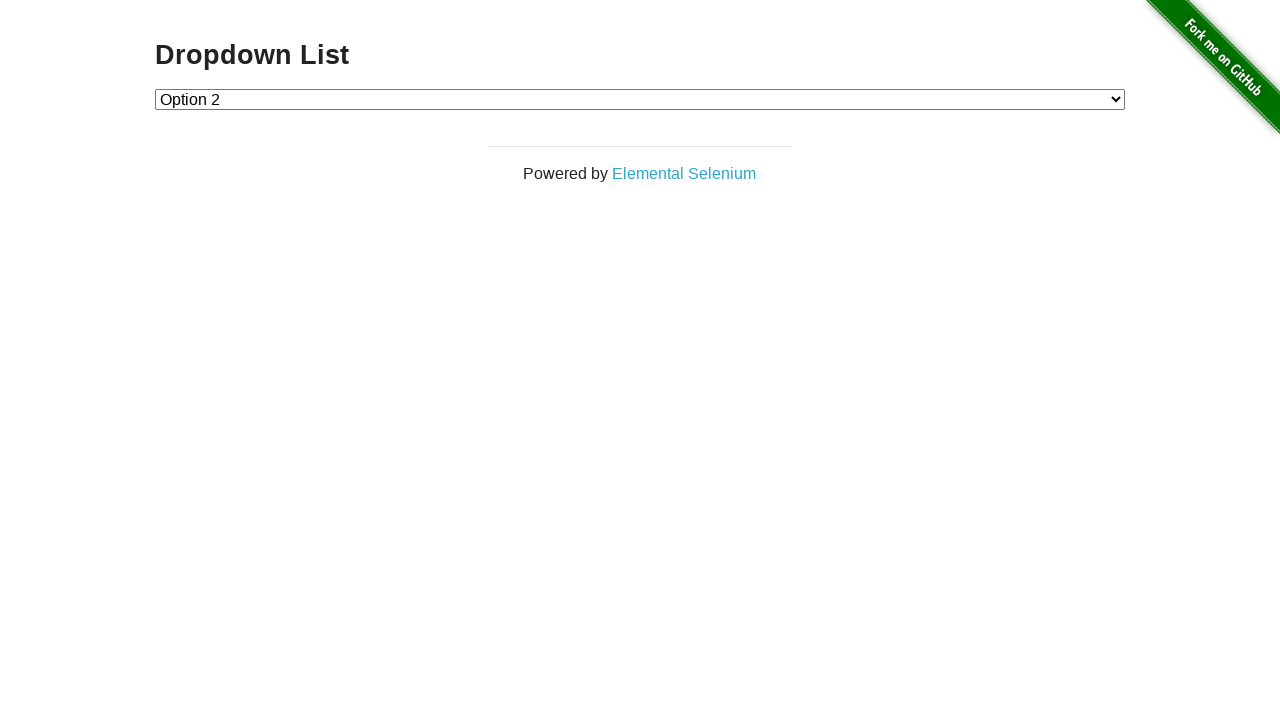

Selected Option 1 from the dropdown on #dropdown
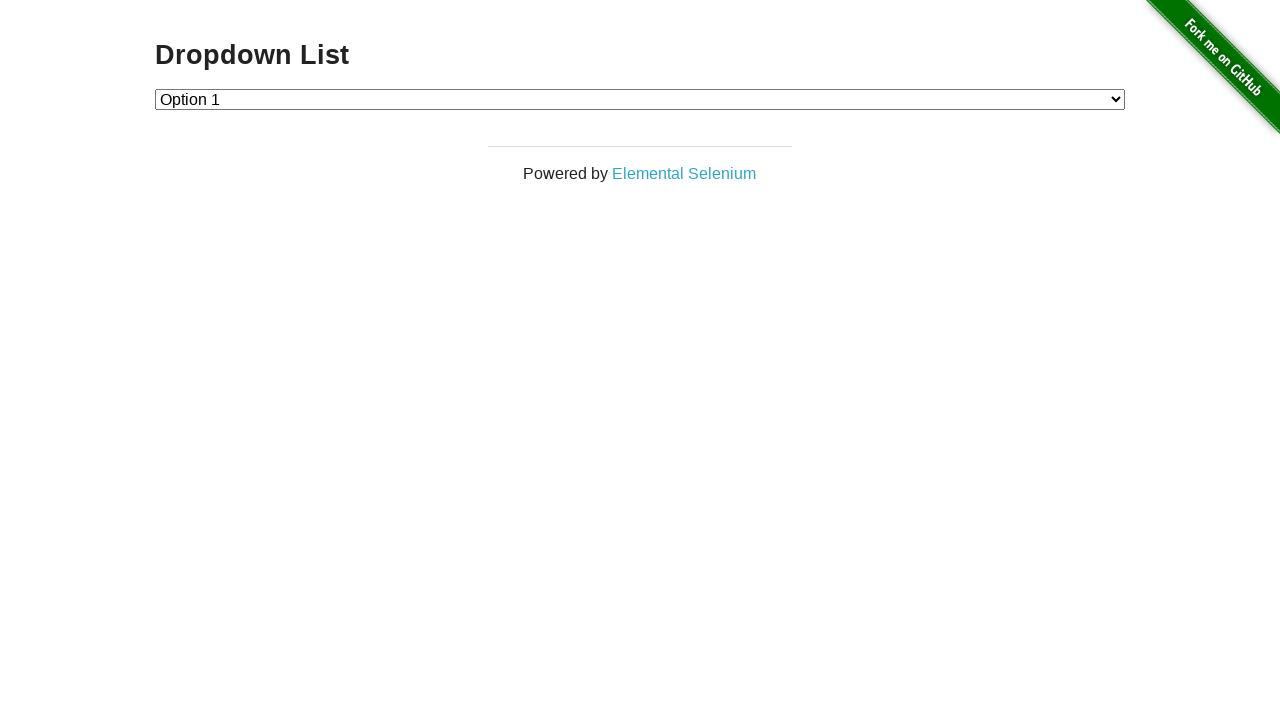

Retrieved selected dropdown value
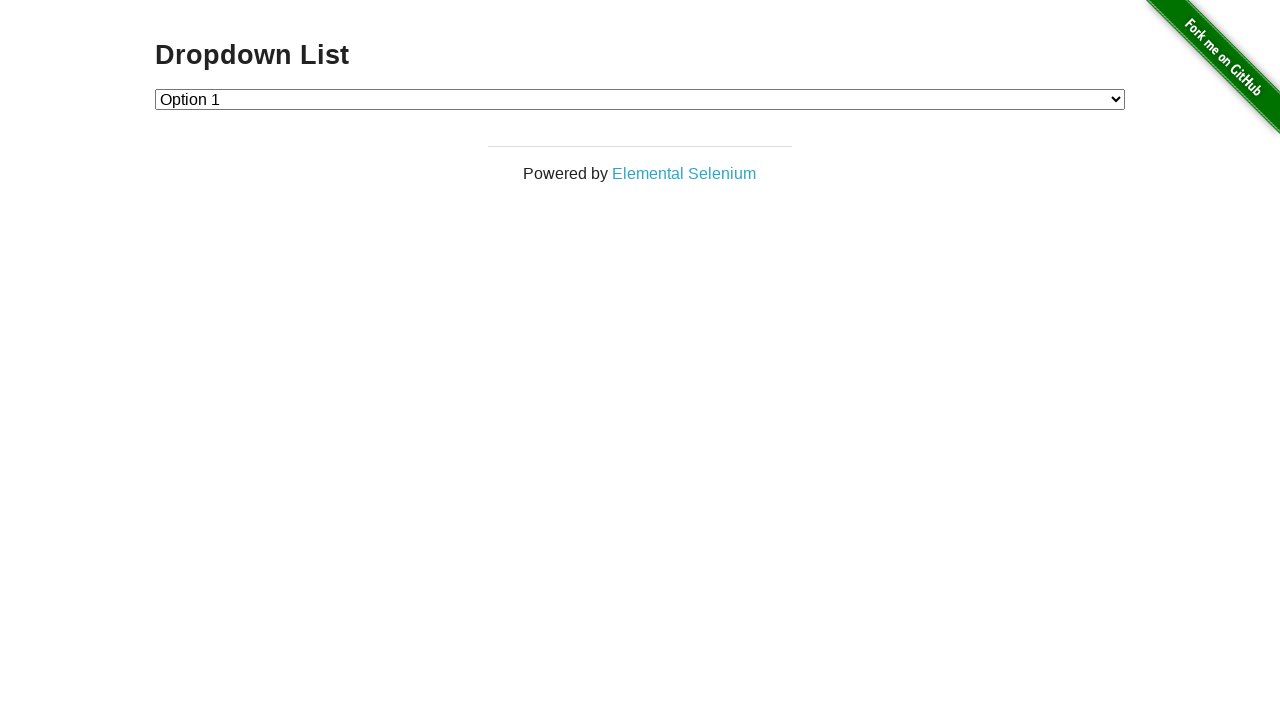

Verified Option 1 is selected
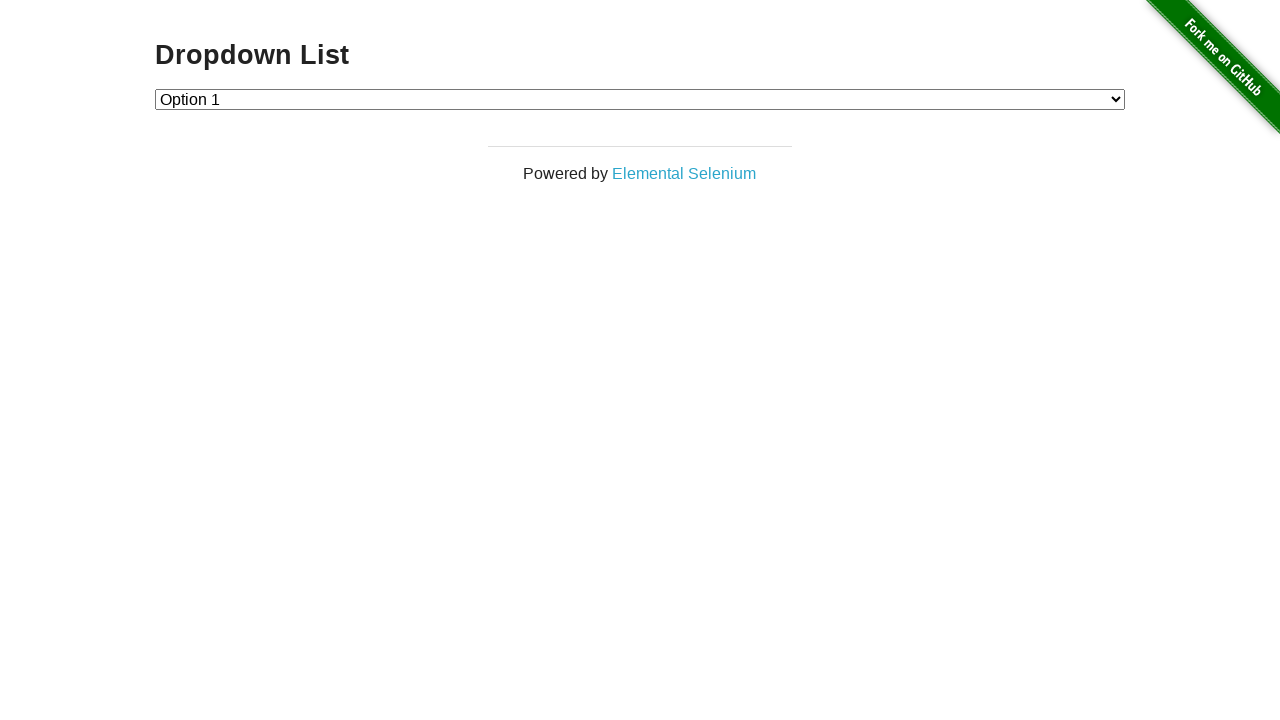

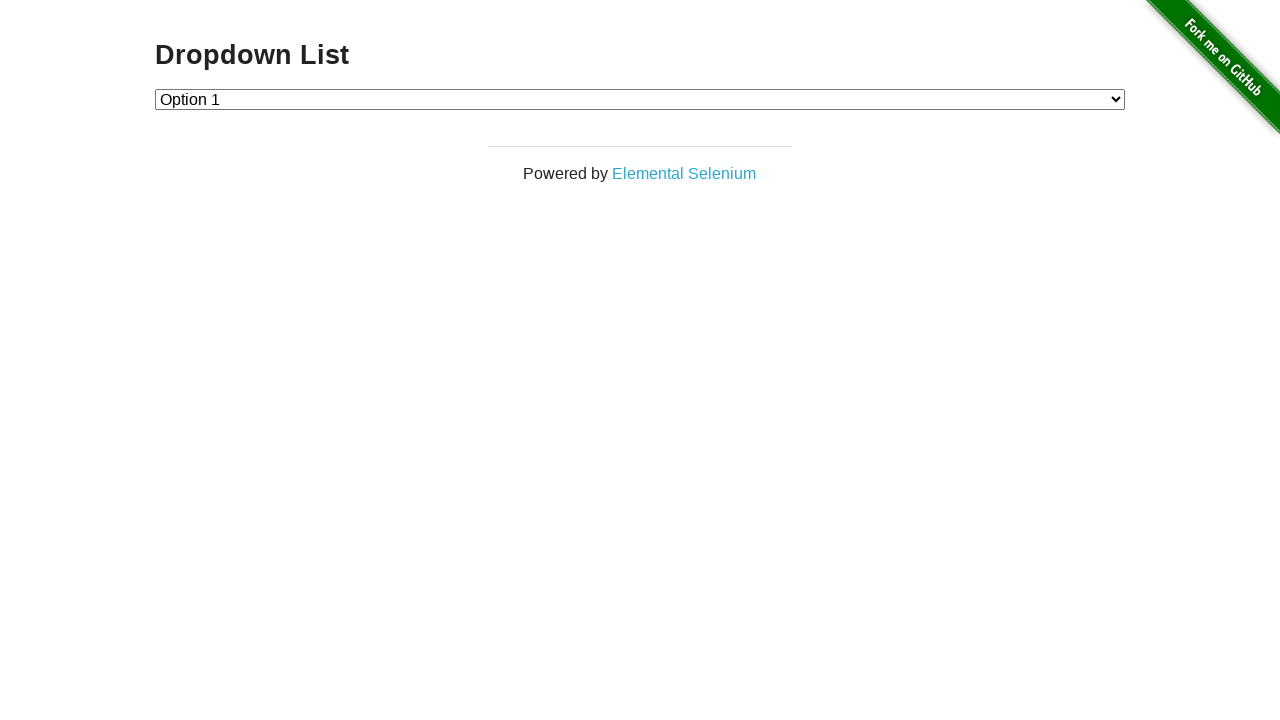